Opens the Selenium website with mobile viewport dimensions and verifies the page title

Starting URL: https://www.selenium.dev/

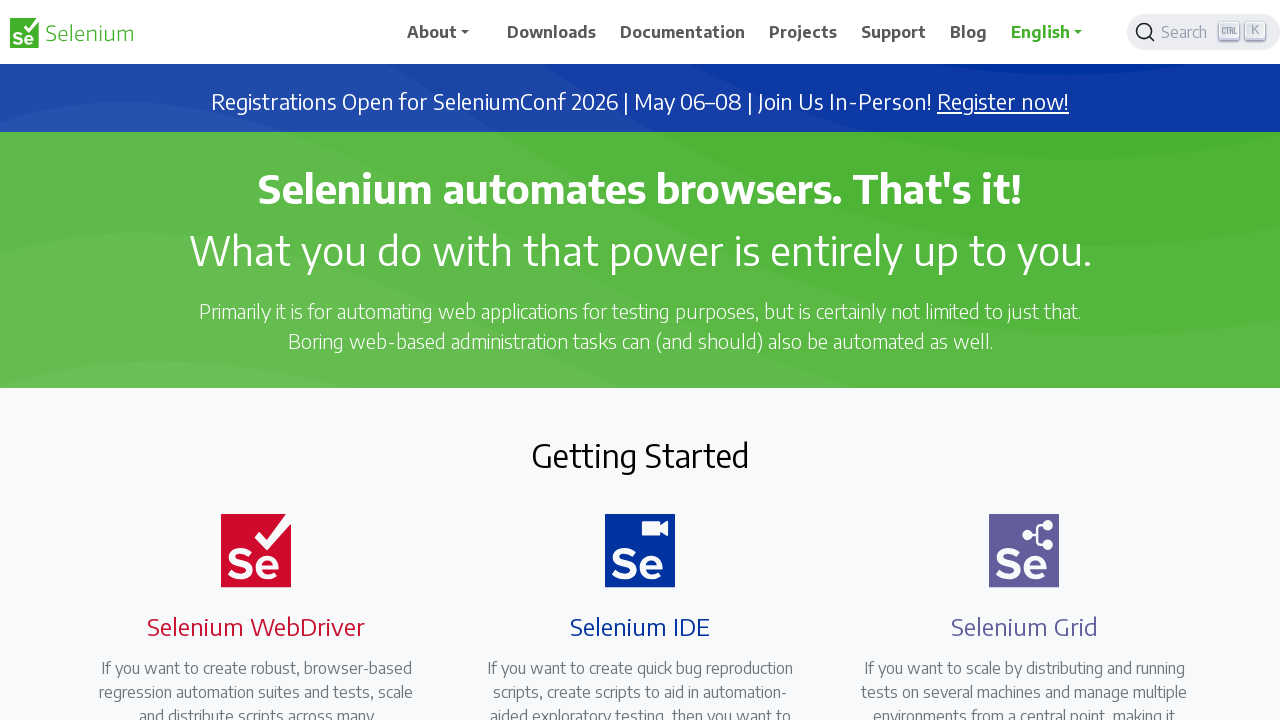

Set viewport to mobile dimensions (430x932)
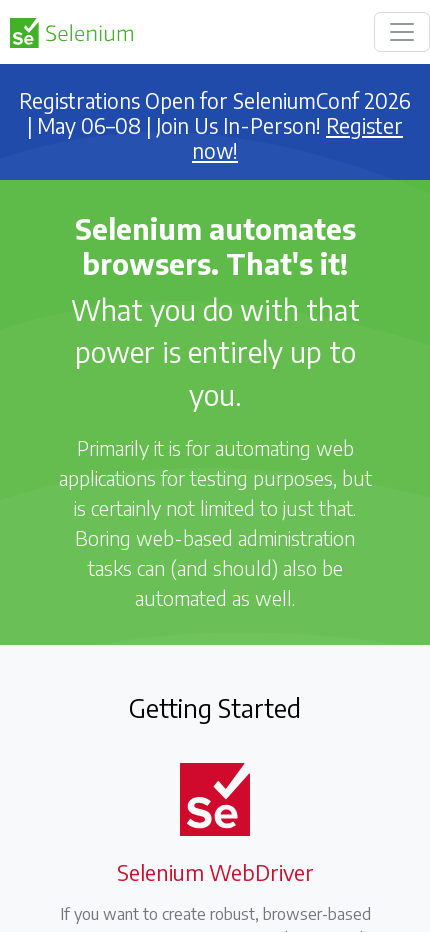

Verified page title is 'Selenium'
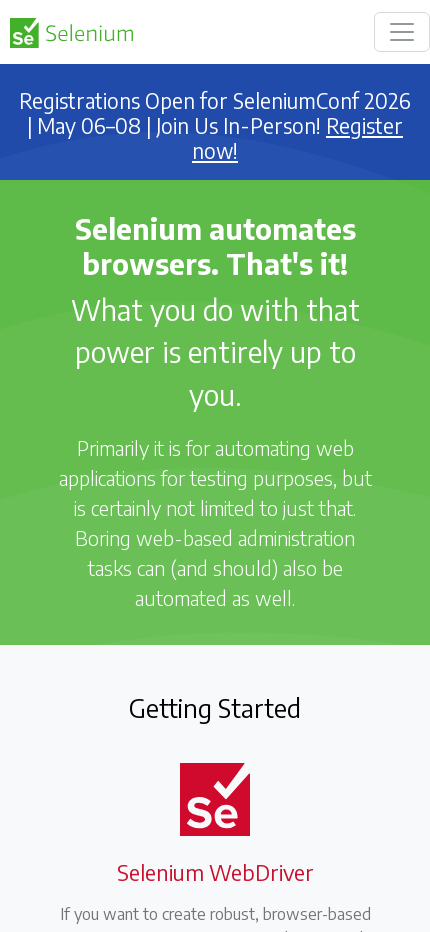

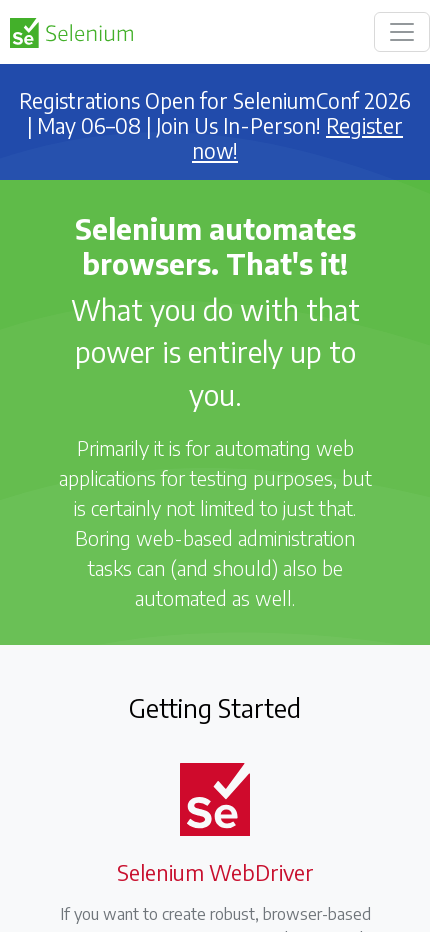